Tests adding multiple products to cart by clicking add to cart buttons for 10 different products and then validating that the button text has changed

Starting URL: https://rahulshettyacademy.com/seleniumPractise/#/

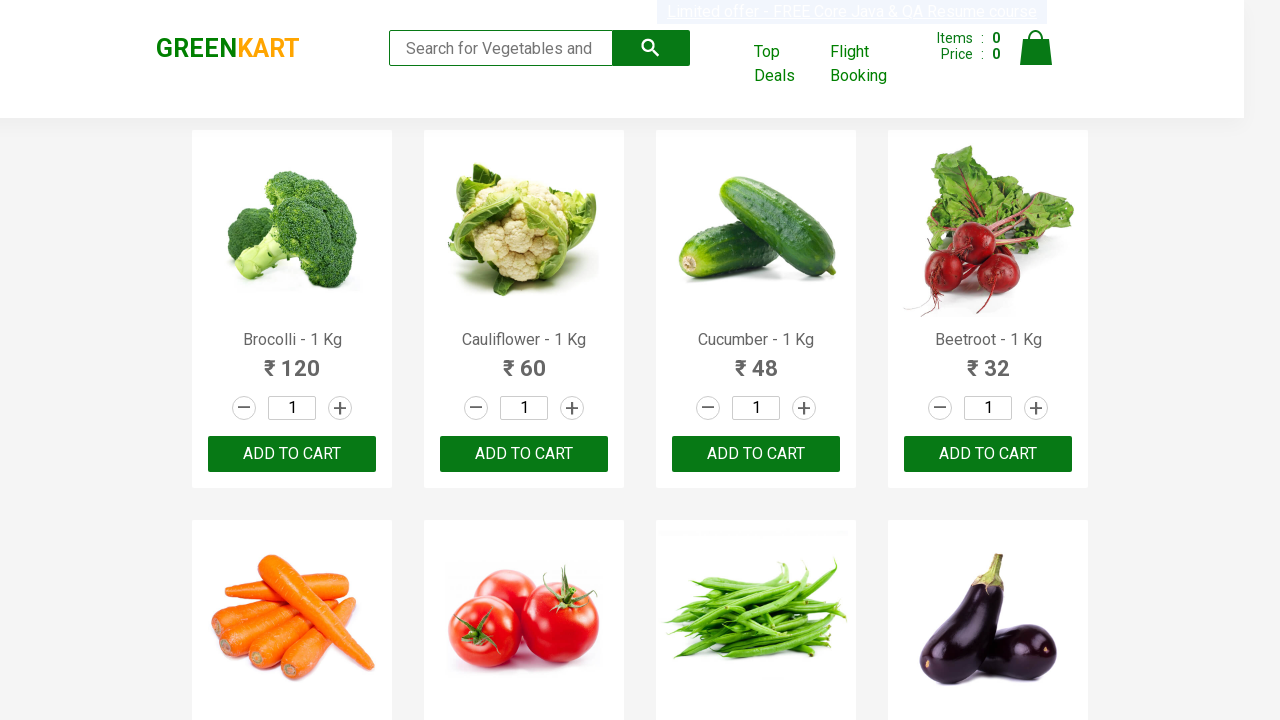

Clicked add to cart button for first product at (292, 454) on xpath=//*[@id='root']/div/div[1]/div/div[1]/div[3]/button
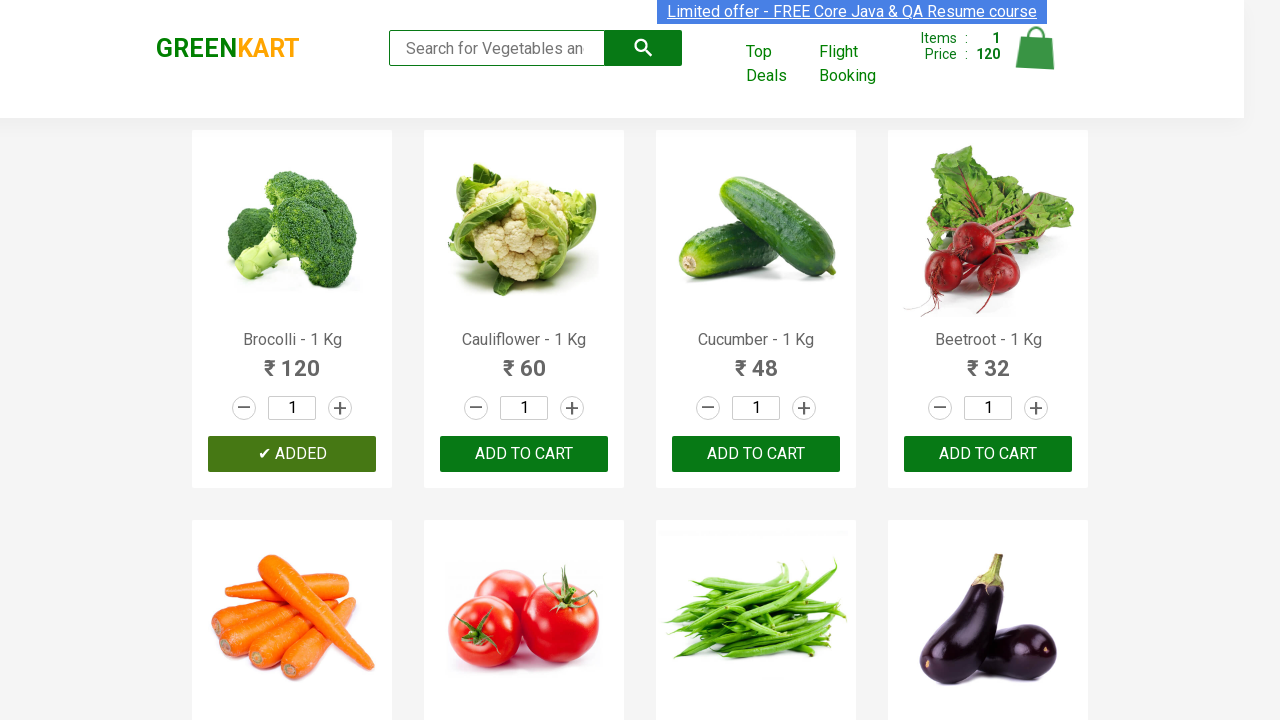

Clicked add to cart button for second product at (524, 454) on xpath=//*[@id='root']/div/div[1]/div/div[2]/div[3]/button
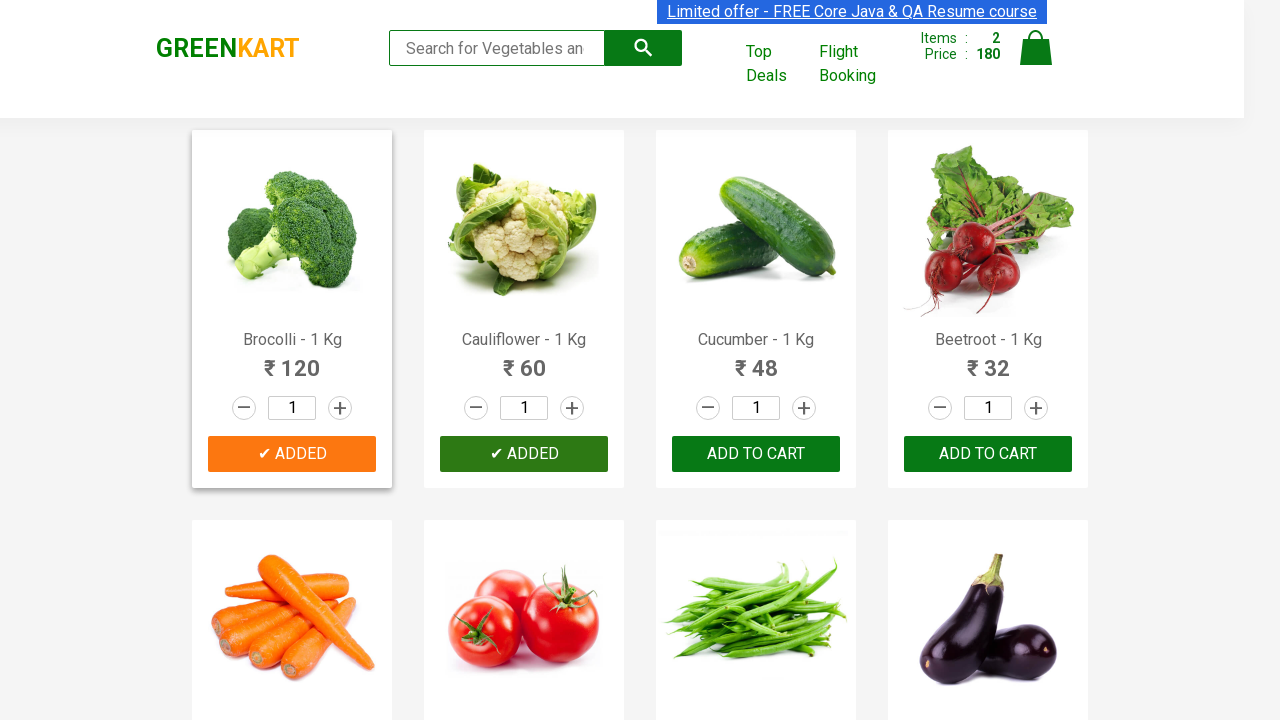

Clicked add to cart button for third product at (756, 454) on xpath=//*[@id='root']/div/div[1]/div/div[3]/div[3]/button
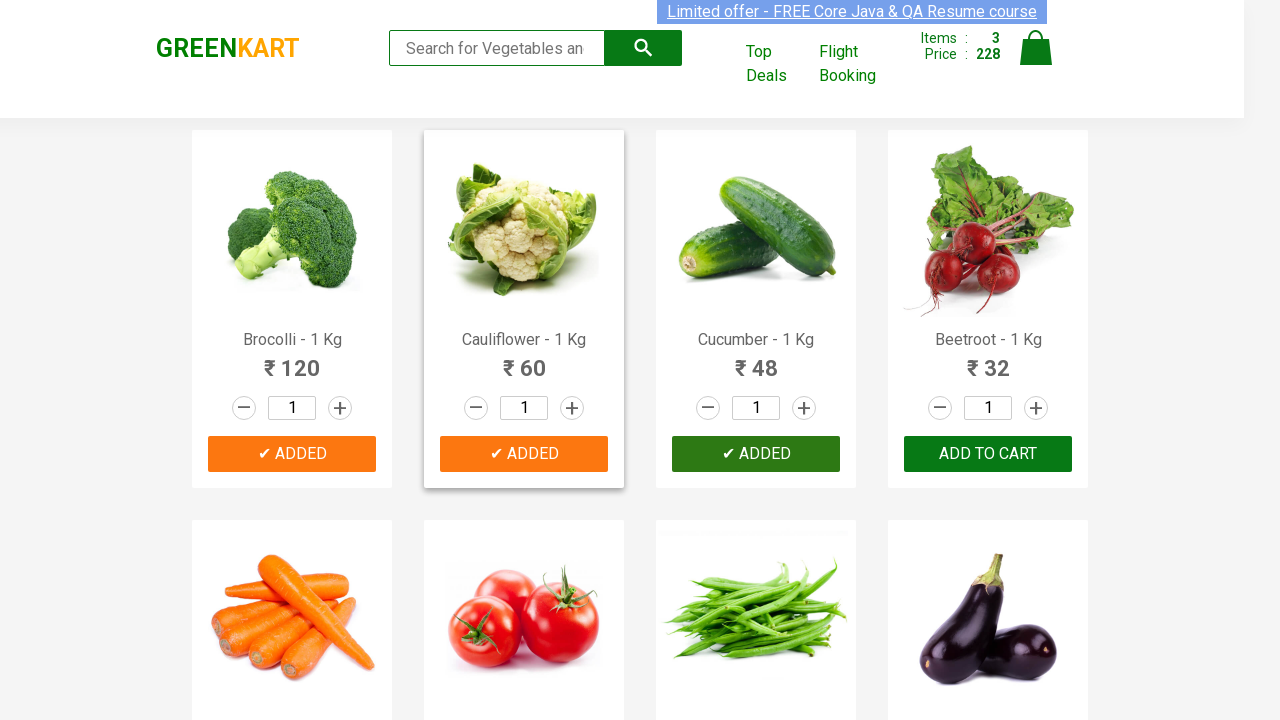

Clicked add to cart button for fourth product at (988, 454) on xpath=//*[@id='root']/div/div[1]/div/div[4]/div[3]/button
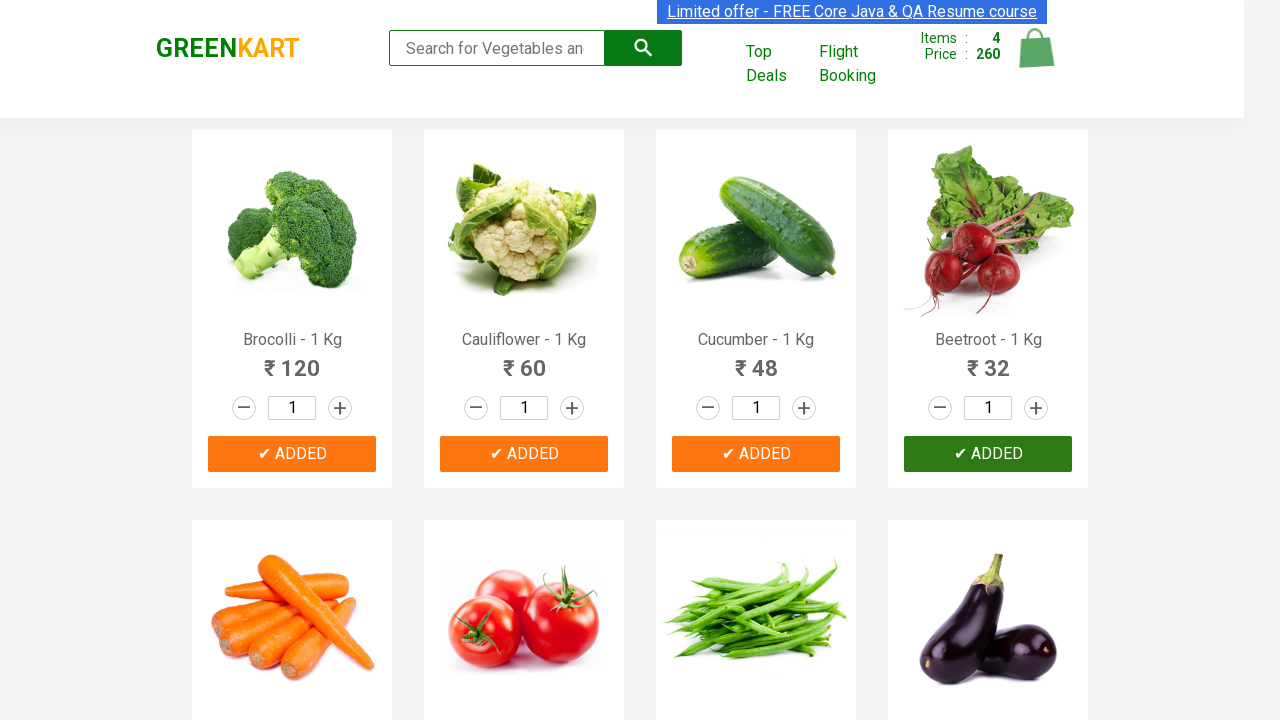

Clicked add to cart button for fifth product at (292, 360) on xpath=//*[@id='root']/div/div[1]/div/div[5]/div[3]/button
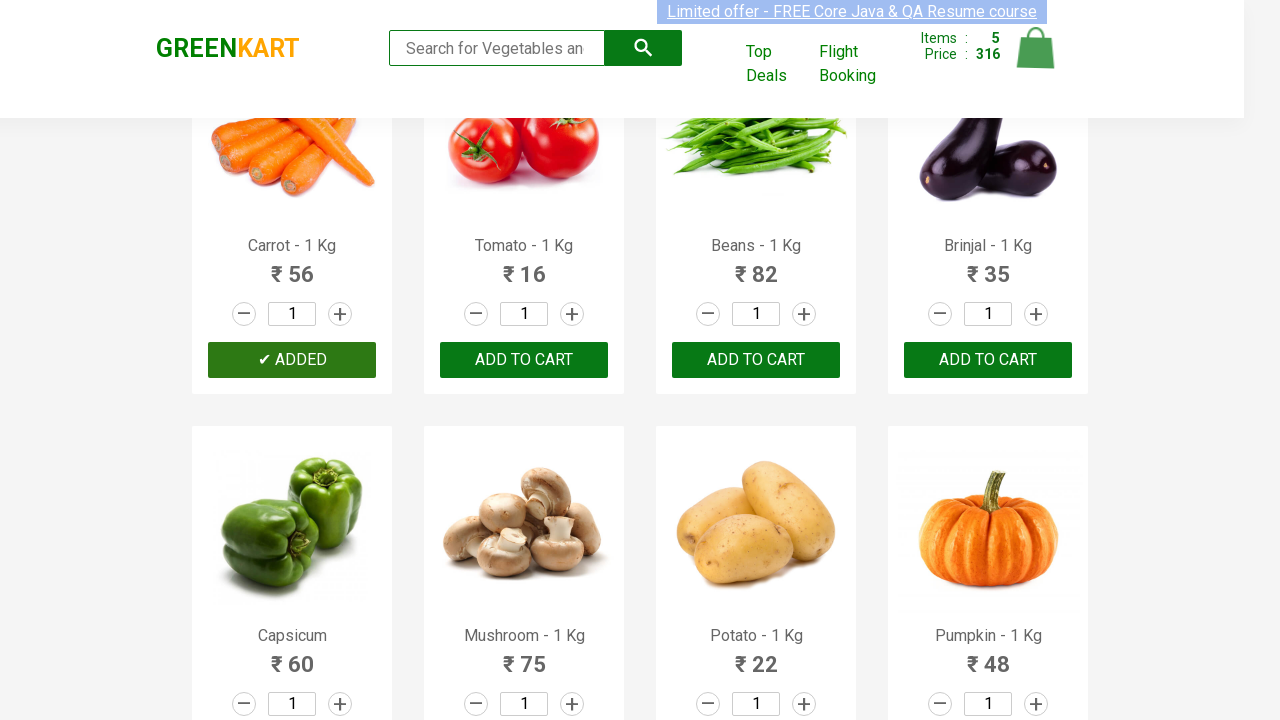

Clicked add to cart button for sixth product at (524, 360) on xpath=//*[@id='root']/div/div[1]/div/div[6]/div[3]/button
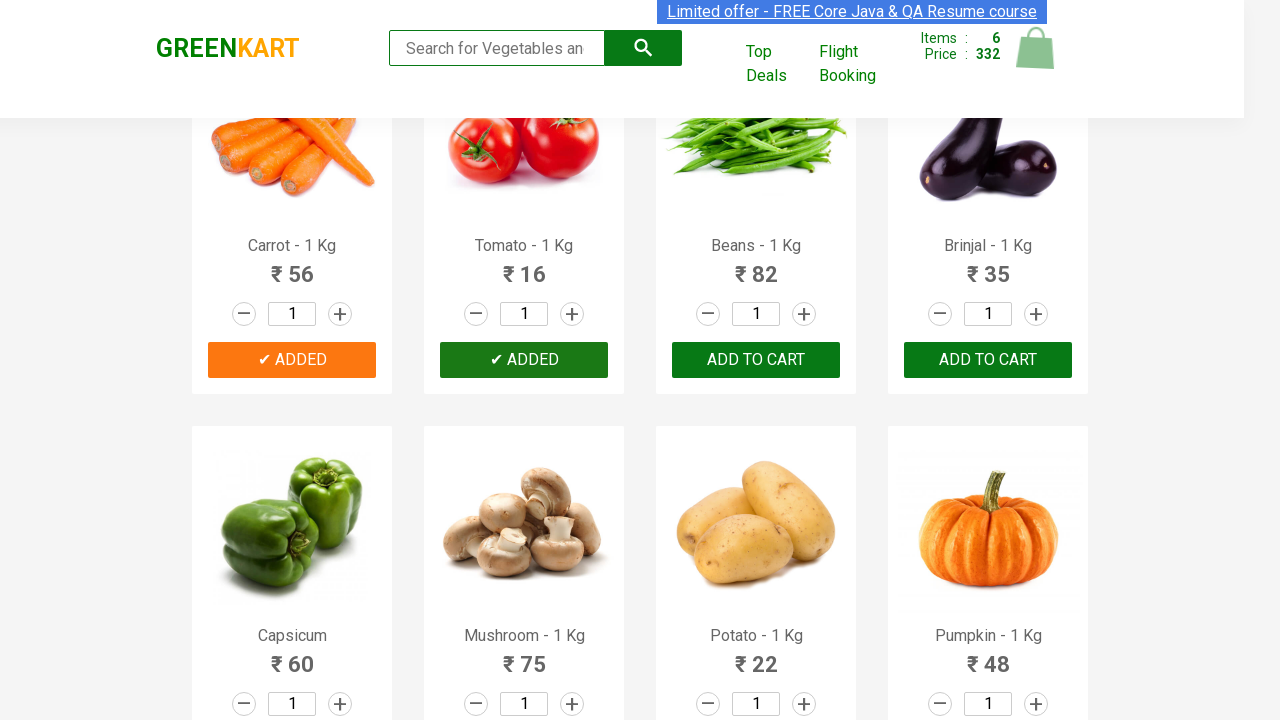

Clicked add to cart button for seventh product at (756, 360) on xpath=//*[@id='root']/div/div[1]/div/div[7]/div[3]/button
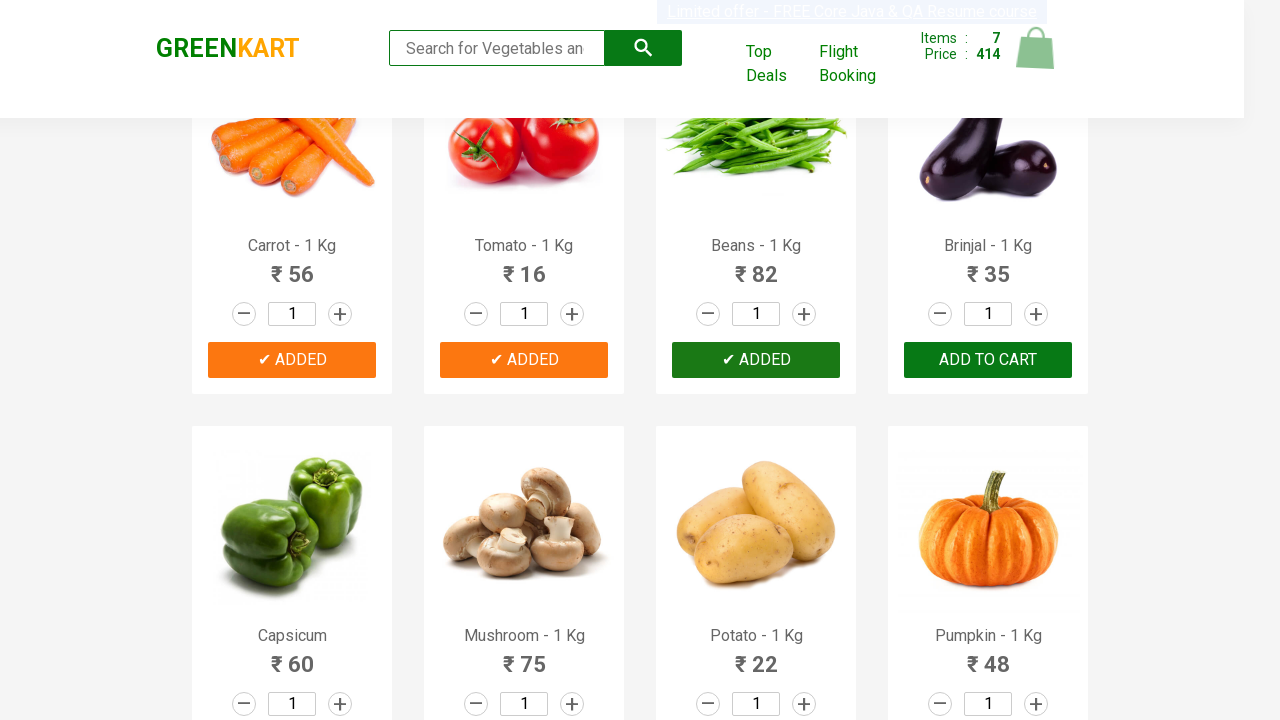

Clicked add to cart button for eighth product at (988, 360) on xpath=//*[@id='root']/div/div[1]/div/div[8]/div[3]/button
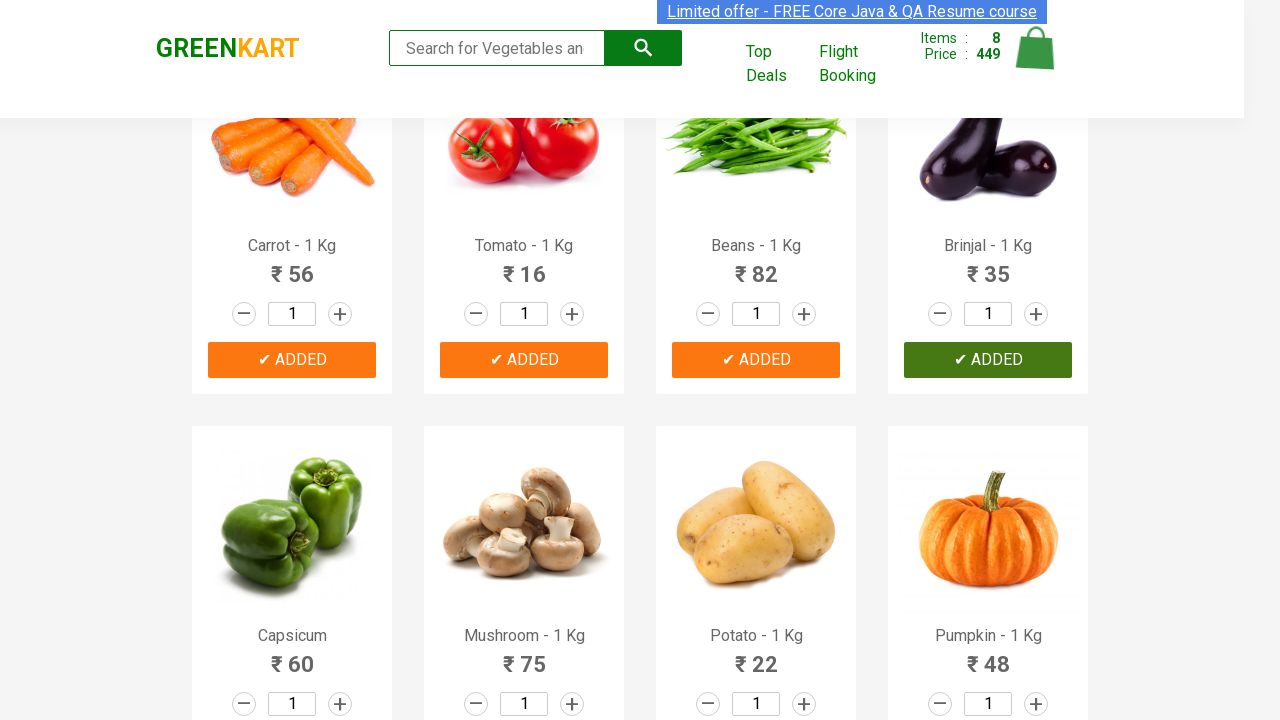

Clicked add to cart button for ninth product at (292, 360) on xpath=//*[@id='root']/div/div[1]/div/div[9]/div[3]/button
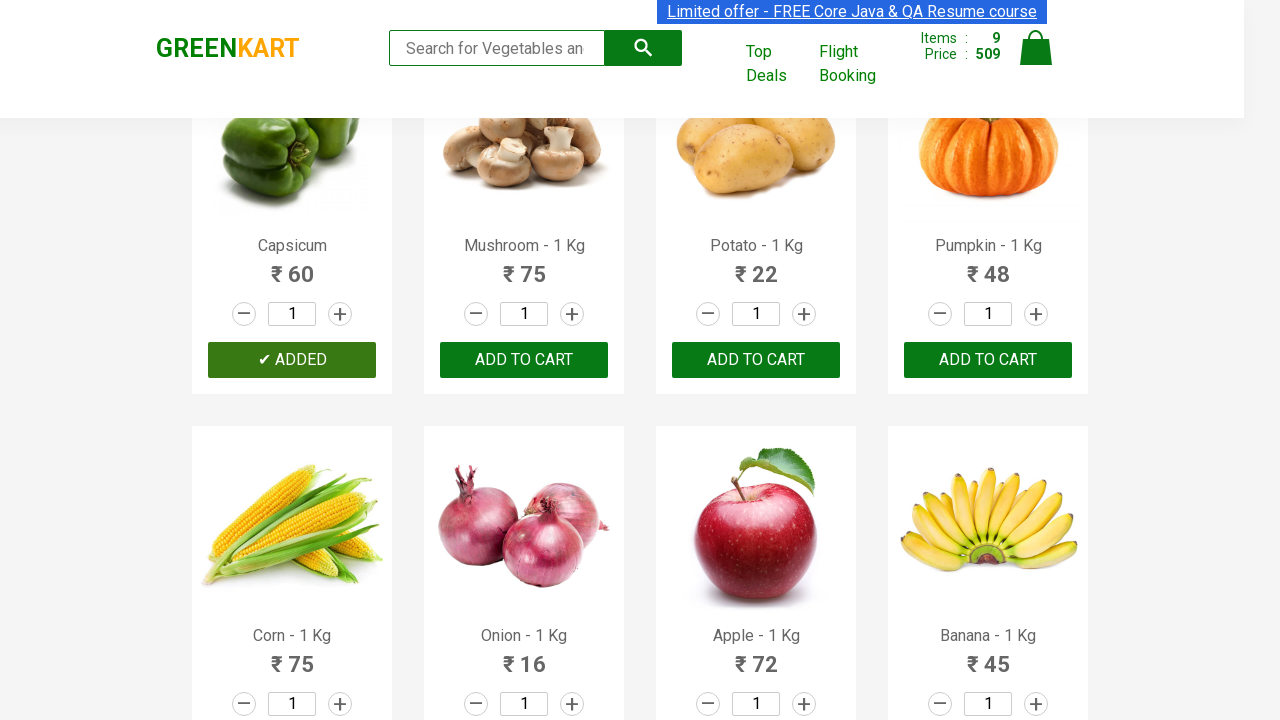

Clicked add to cart button for tenth product at (524, 360) on xpath=//*[@id='root']/div/div[1]/div/div[10]/div[3]/button
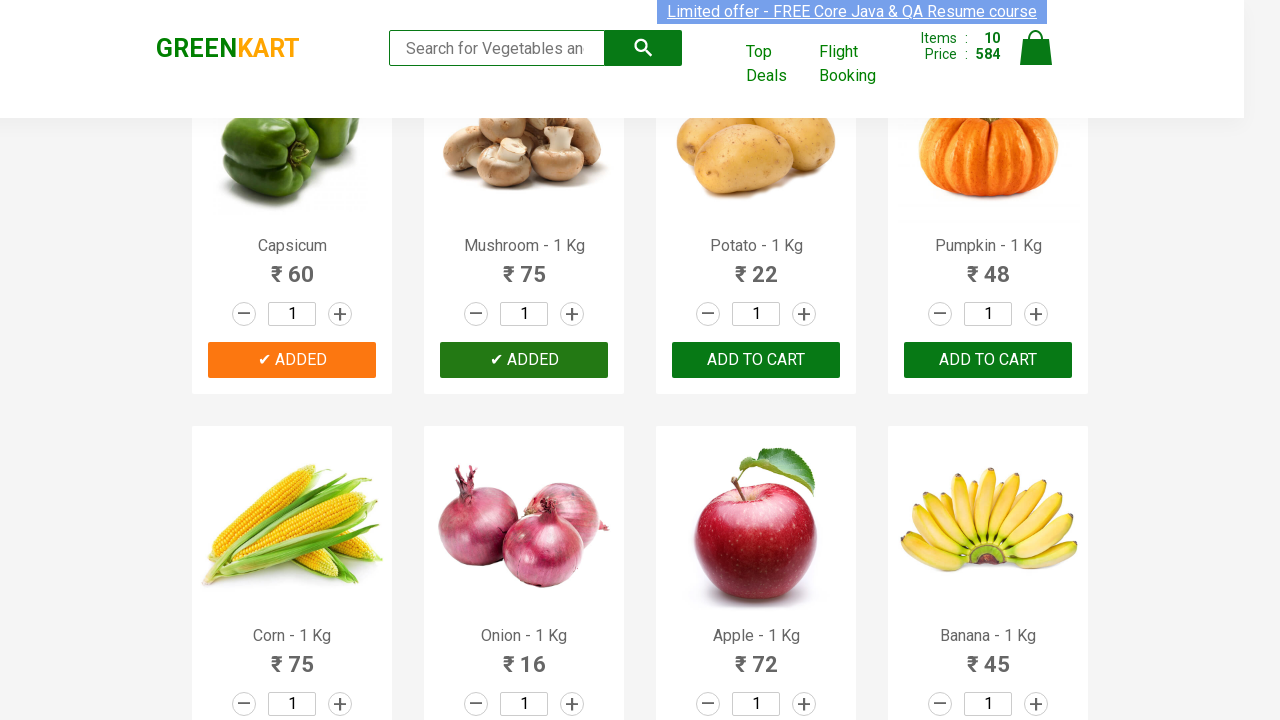

Waited 4 seconds for cart updates to complete
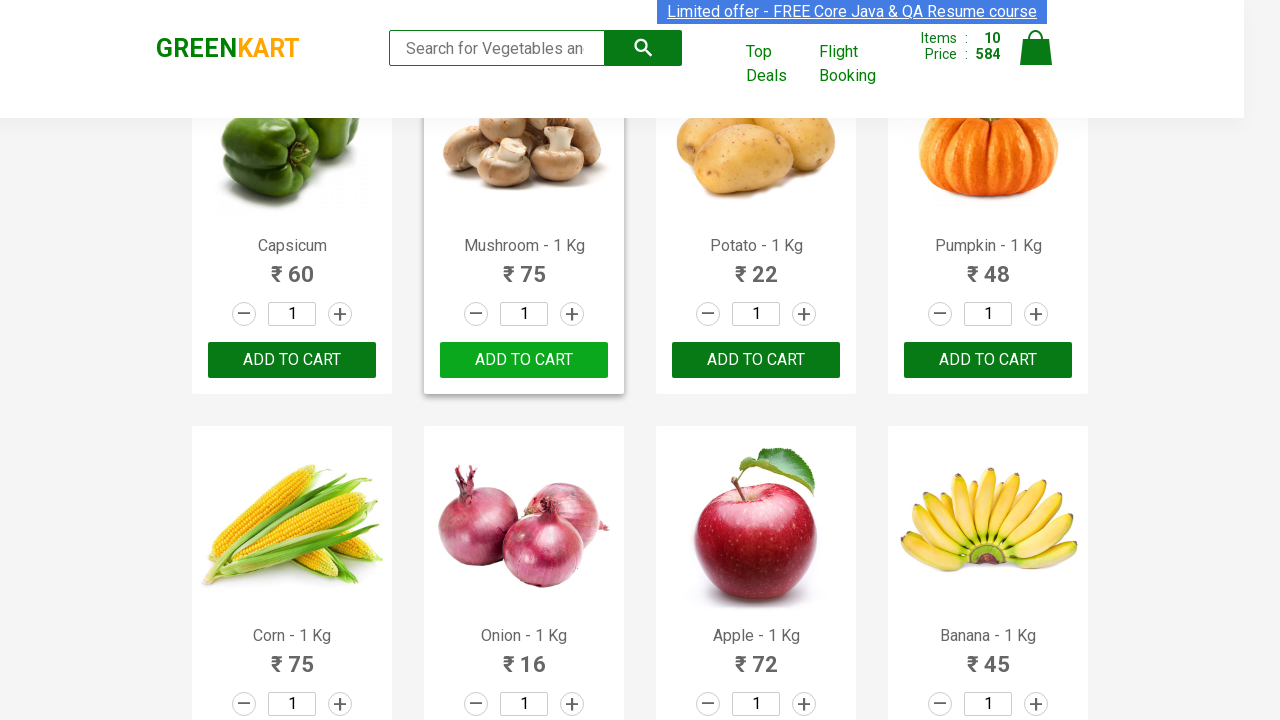

Retrieved button text for first product: 'ADD TO CART'
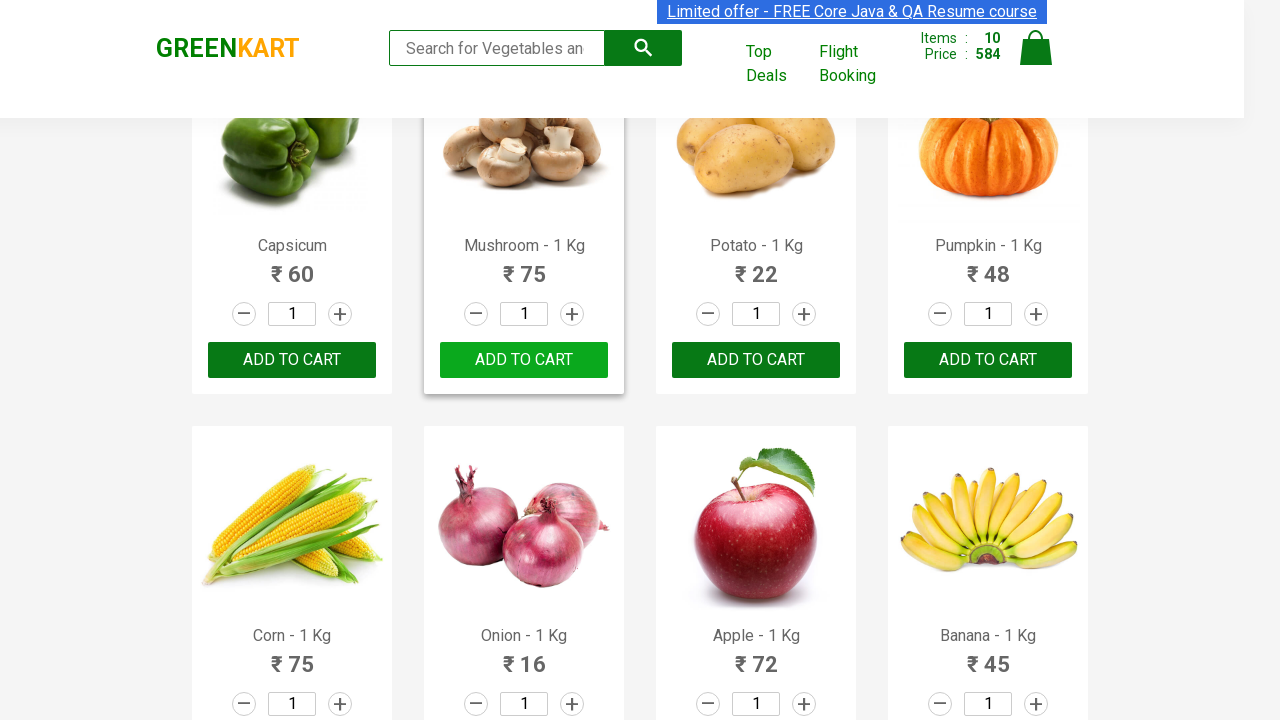

Retrieved button text for second product: 'ADD TO CART'
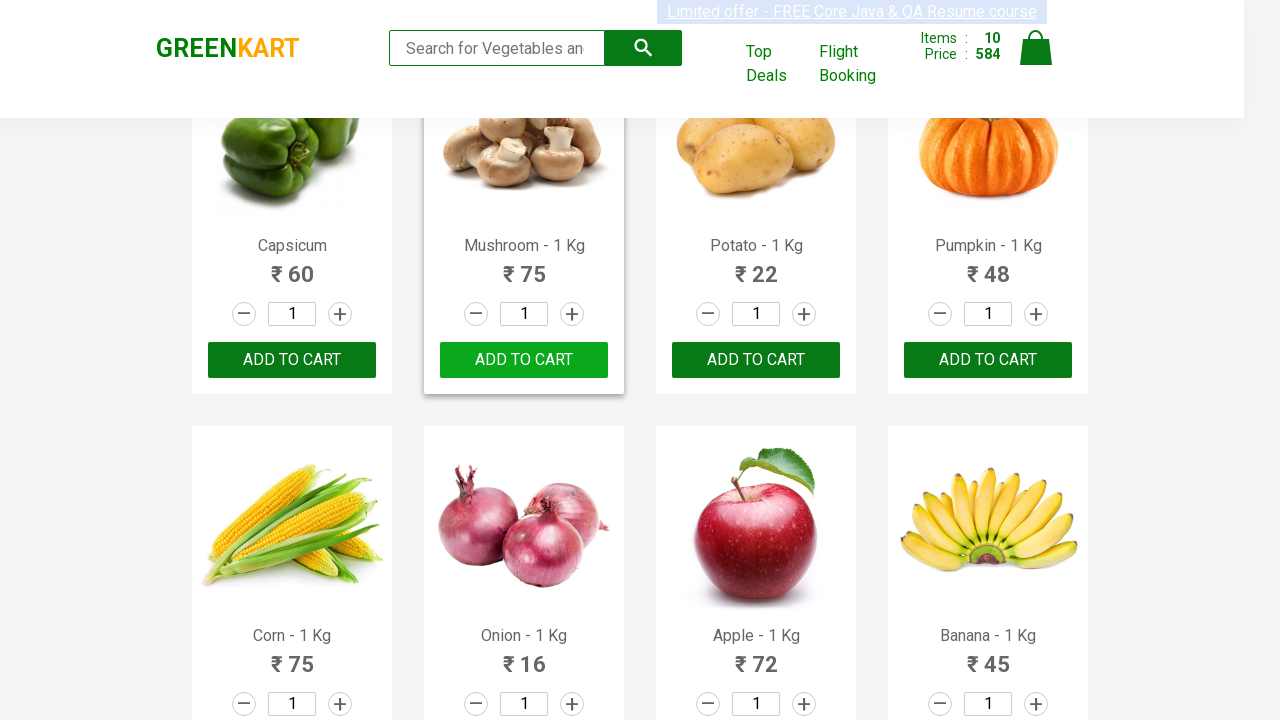

Retrieved button text for third product: 'ADD TO CART'
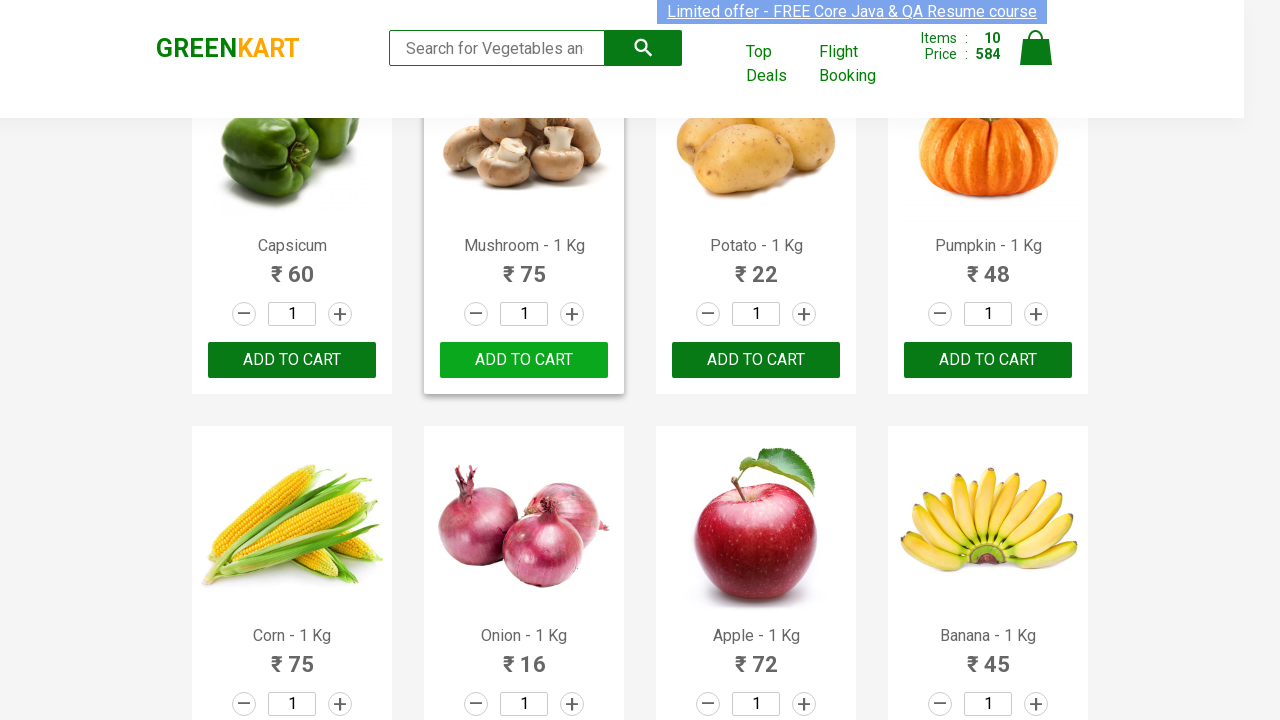

Retrieved button text for fourth product: 'ADD TO CART'
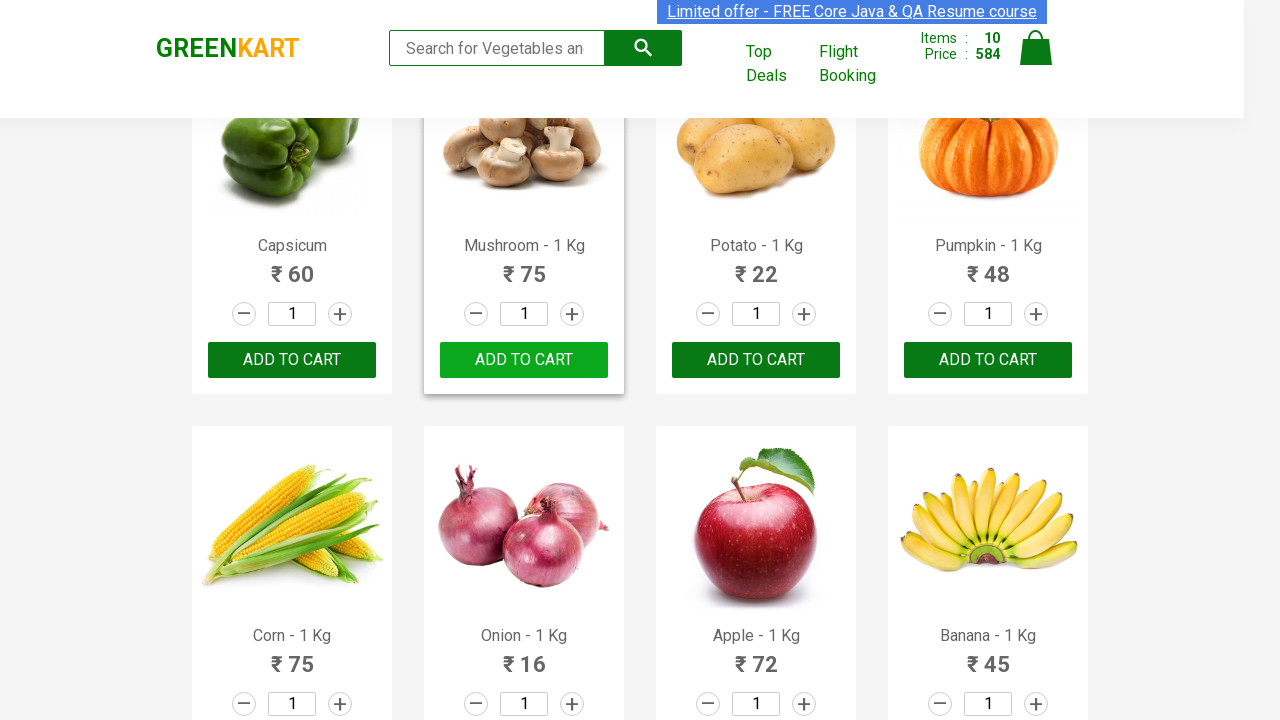

Retrieved button text for fifth product: 'ADD TO CART'
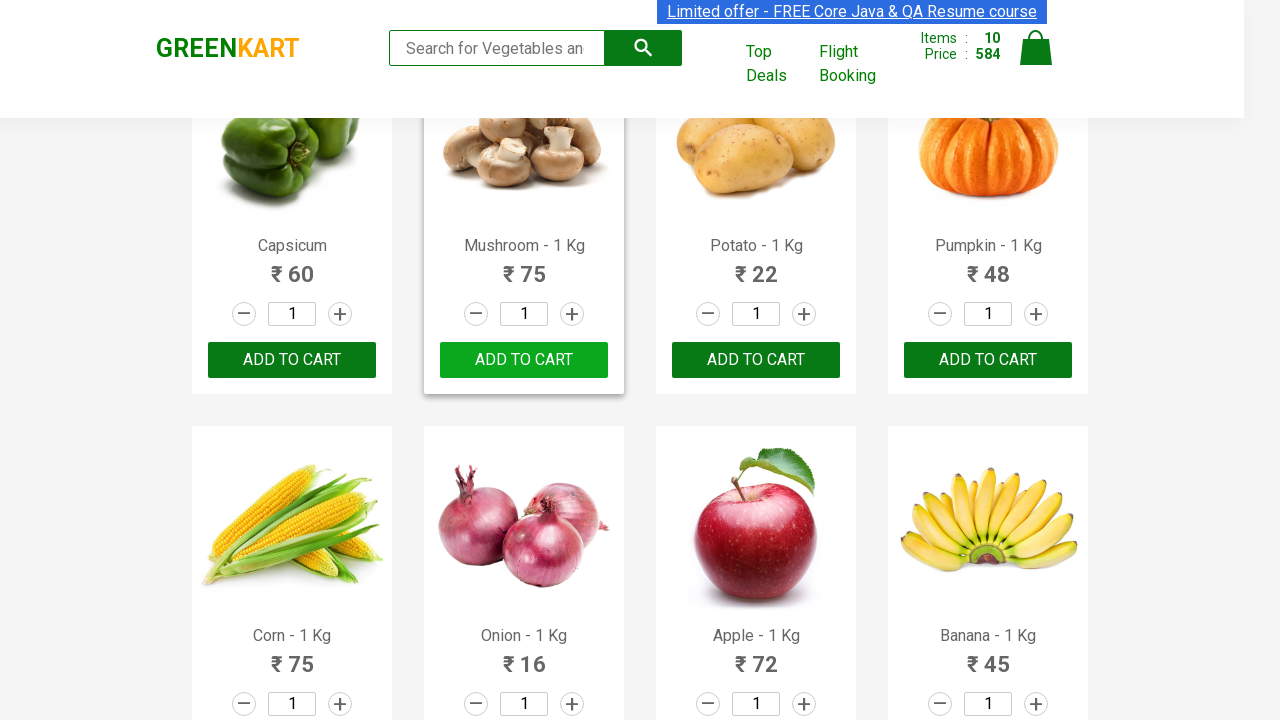

Retrieved button text for sixth product: 'ADD TO CART'
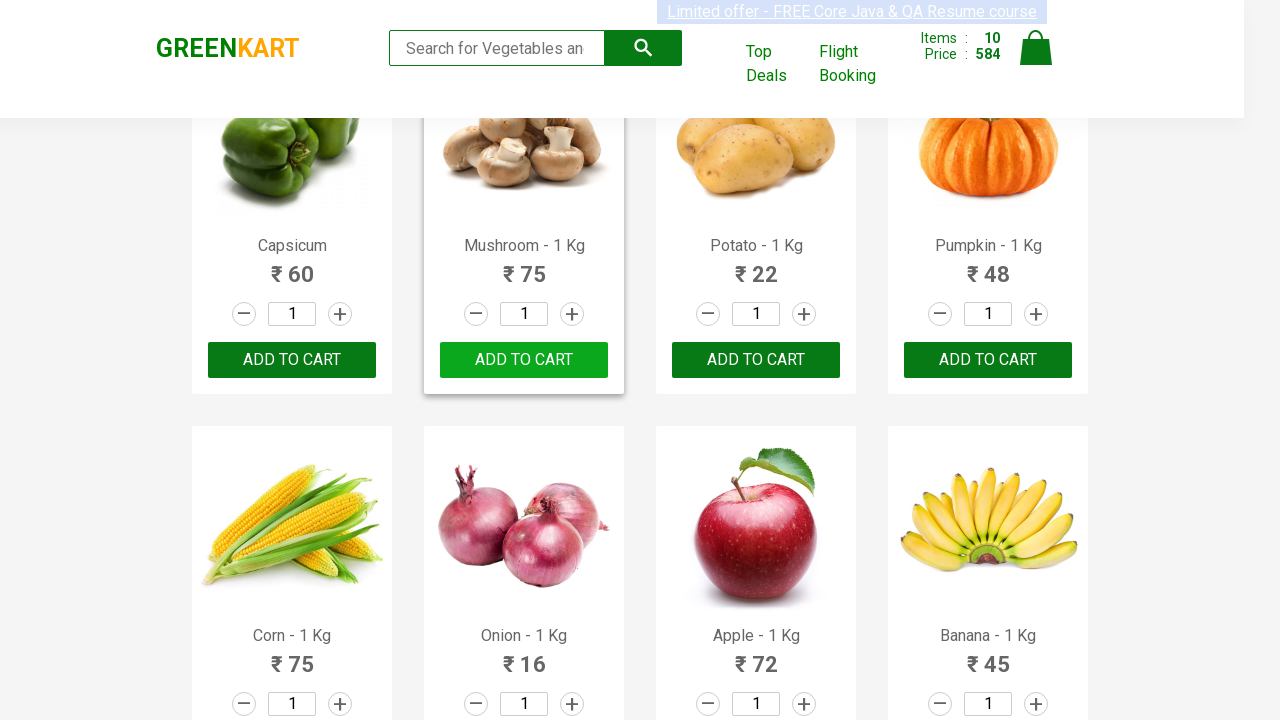

Retrieved button text for seventh product: 'ADD TO CART'
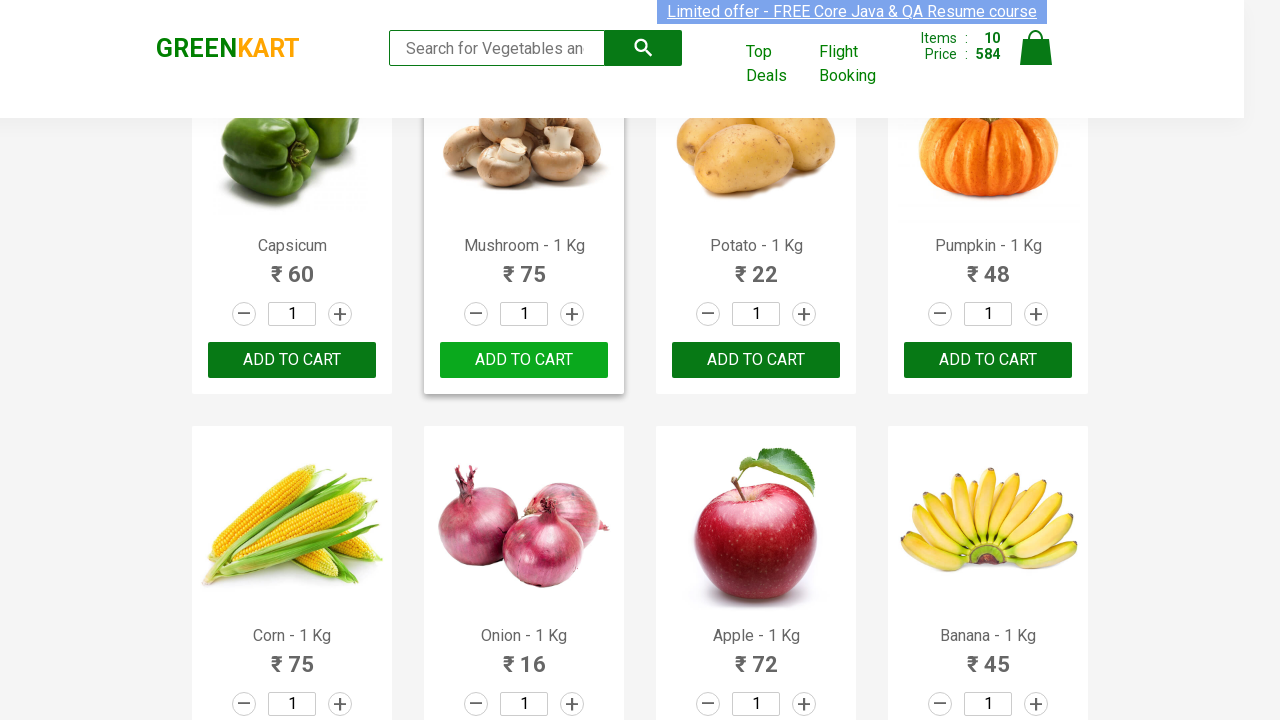

Retrieved button text for eighth product: 'ADD TO CART'
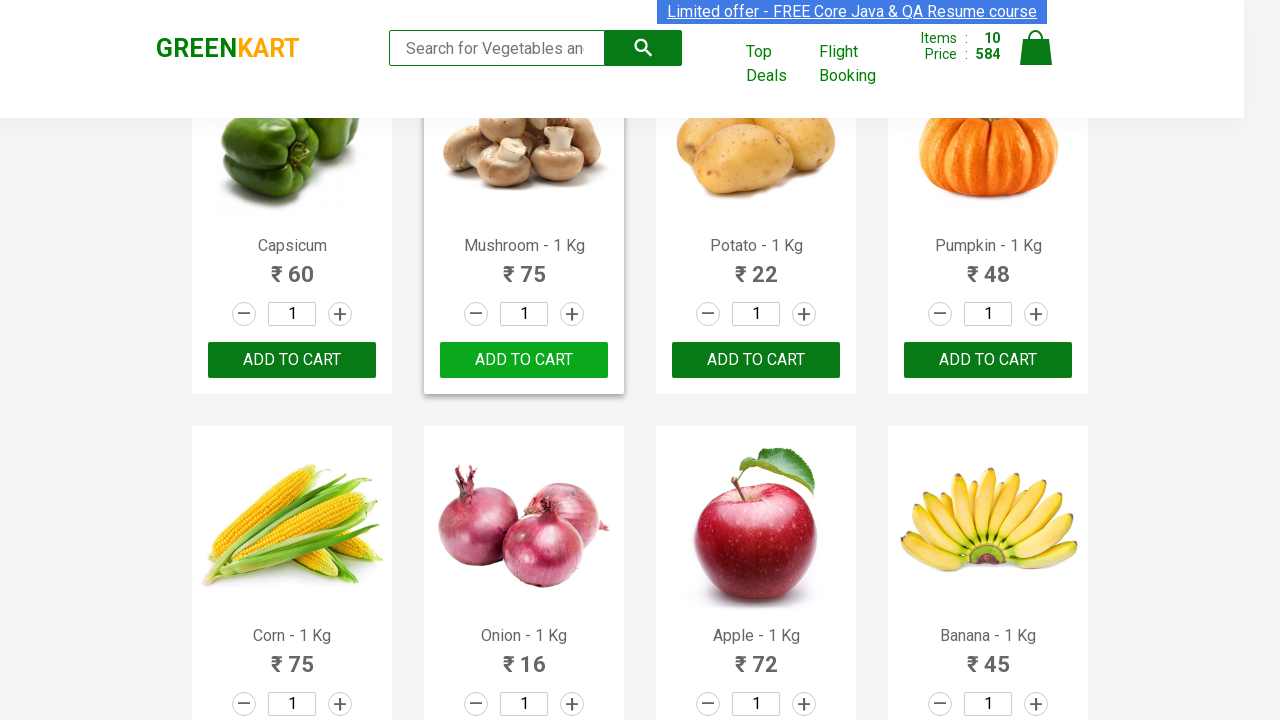

Retrieved button text for ninth product: 'ADD TO CART'
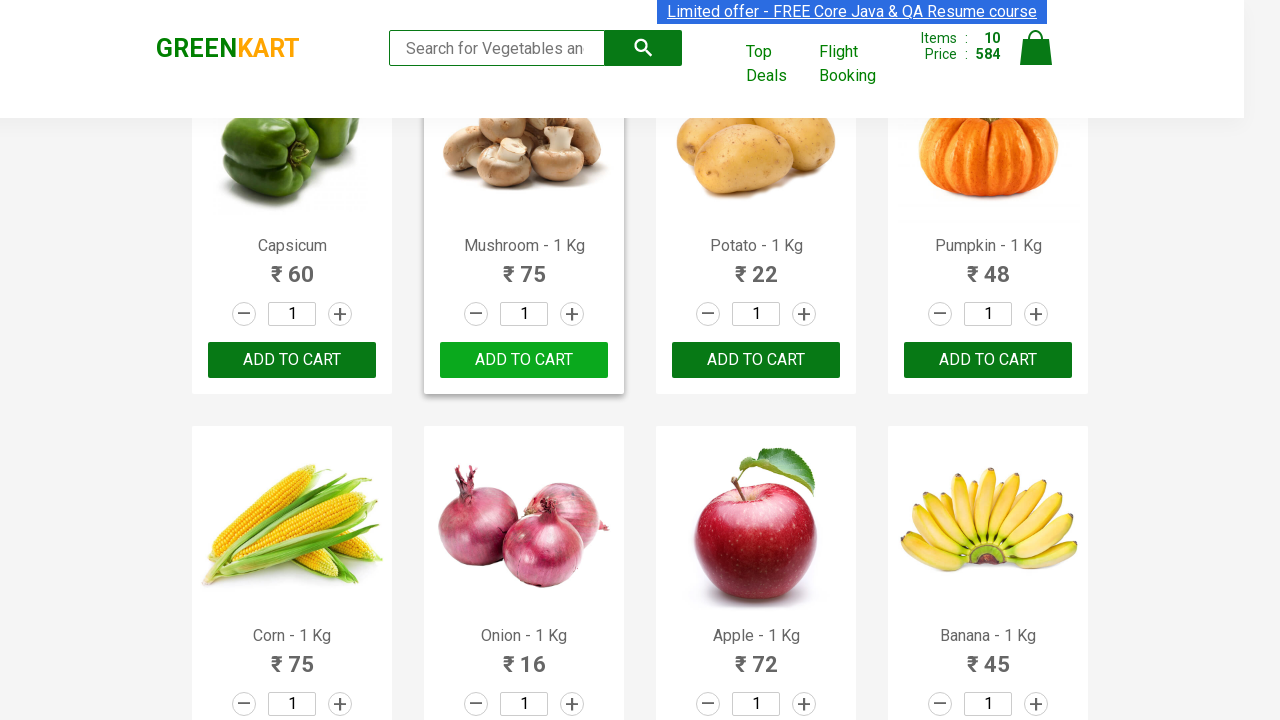

Retrieved button text for tenth product: 'ADD TO CART'
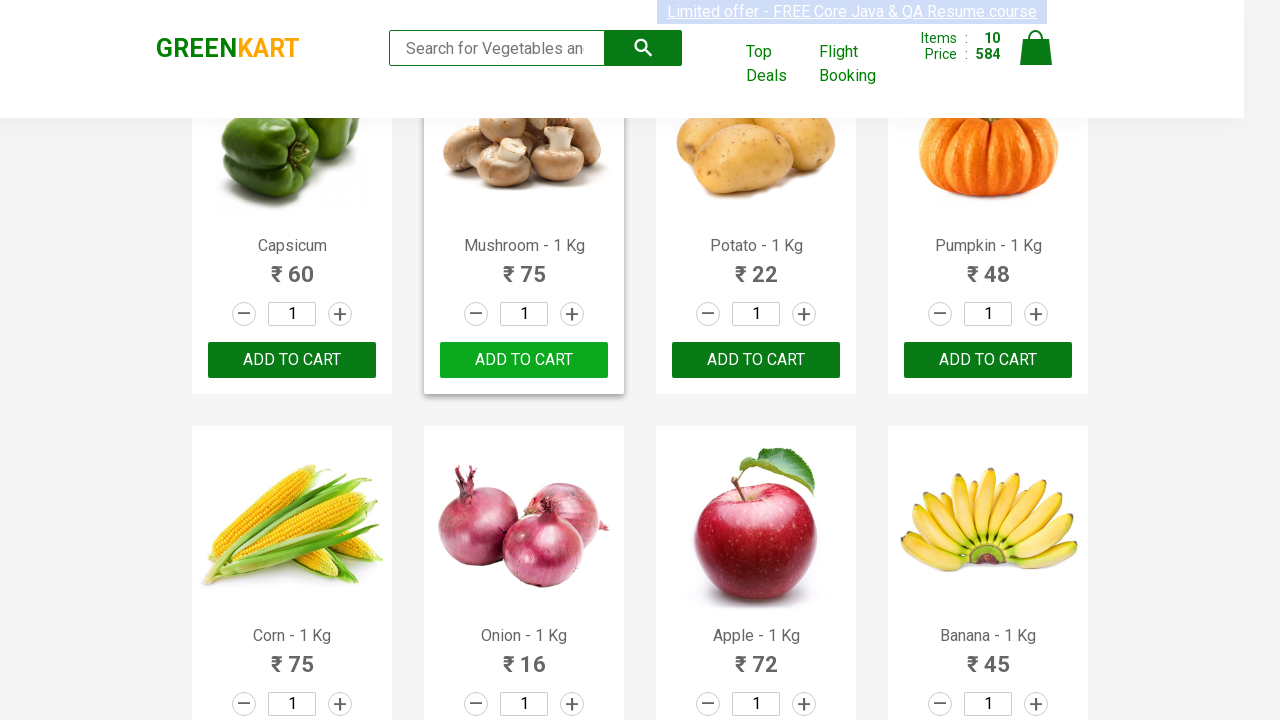

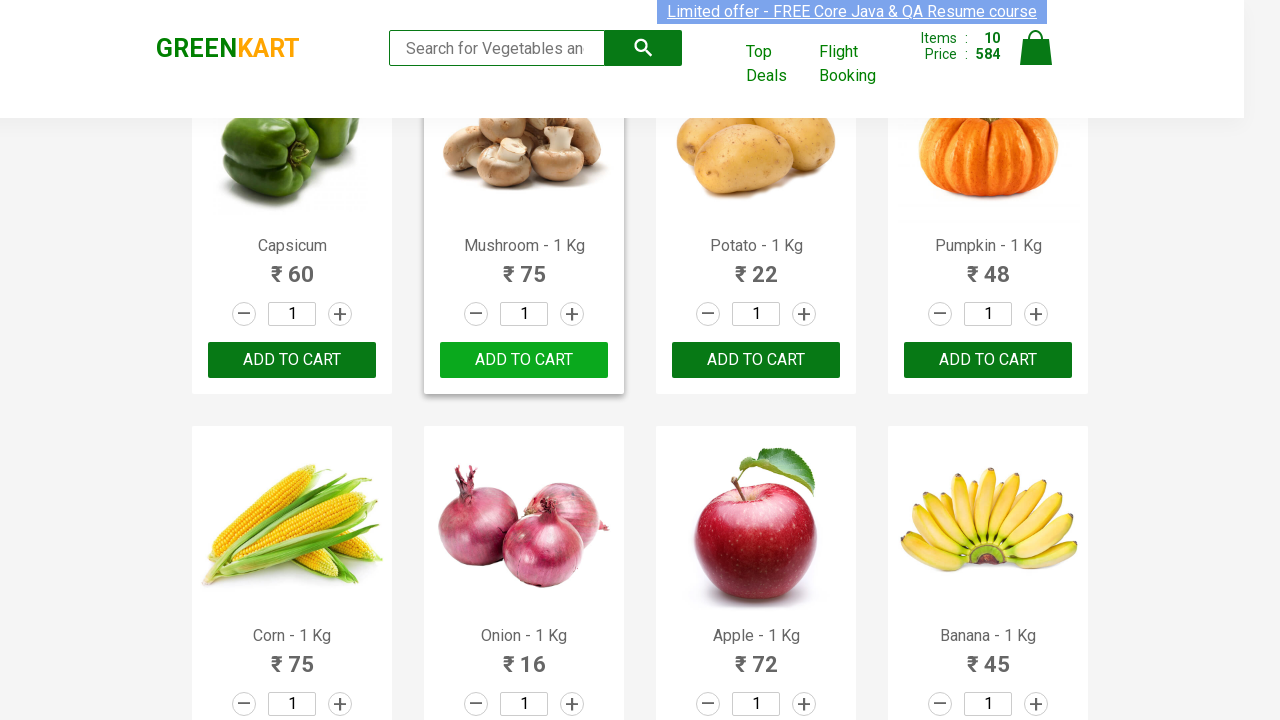